Tests the Add/Remove Elements functionality by clicking the Add Element button, verifying the Delete button appears, clicking Delete, and verifying the page heading remains visible

Starting URL: https://the-internet.herokuapp.com/add_remove_elements/

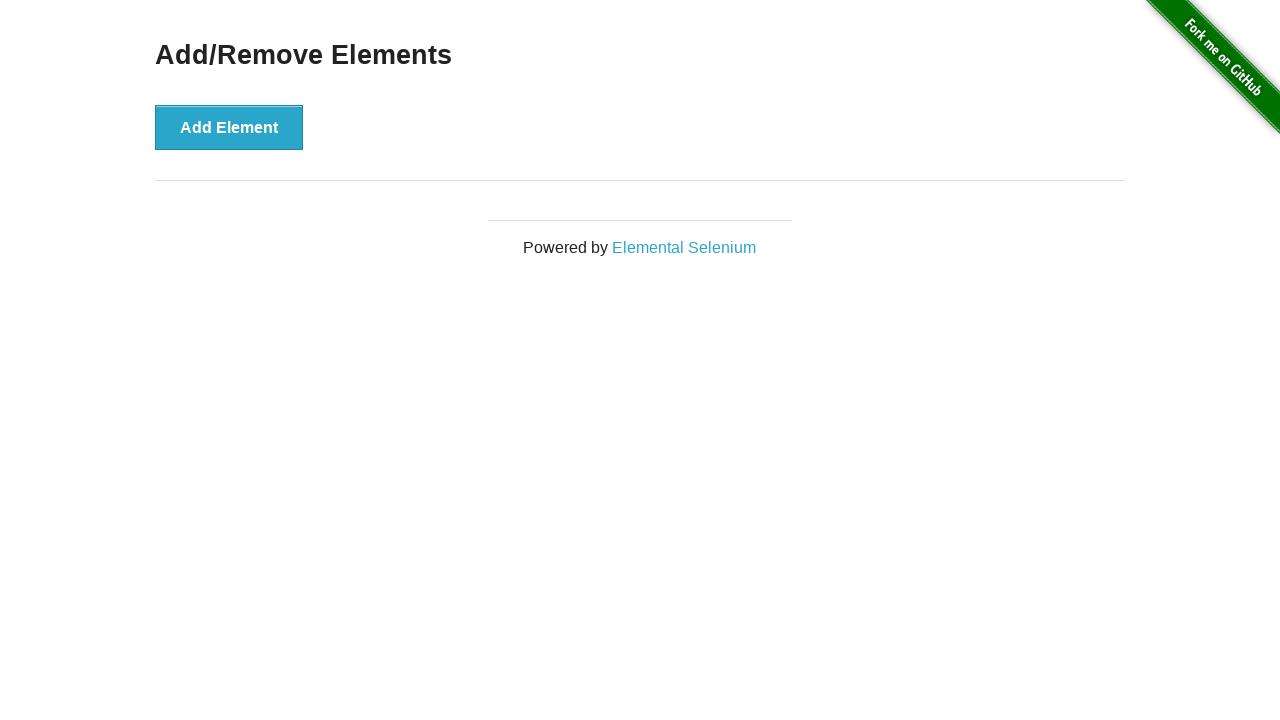

Clicked Add Element button at (229, 127) on xpath=//*[text()='Add Element']
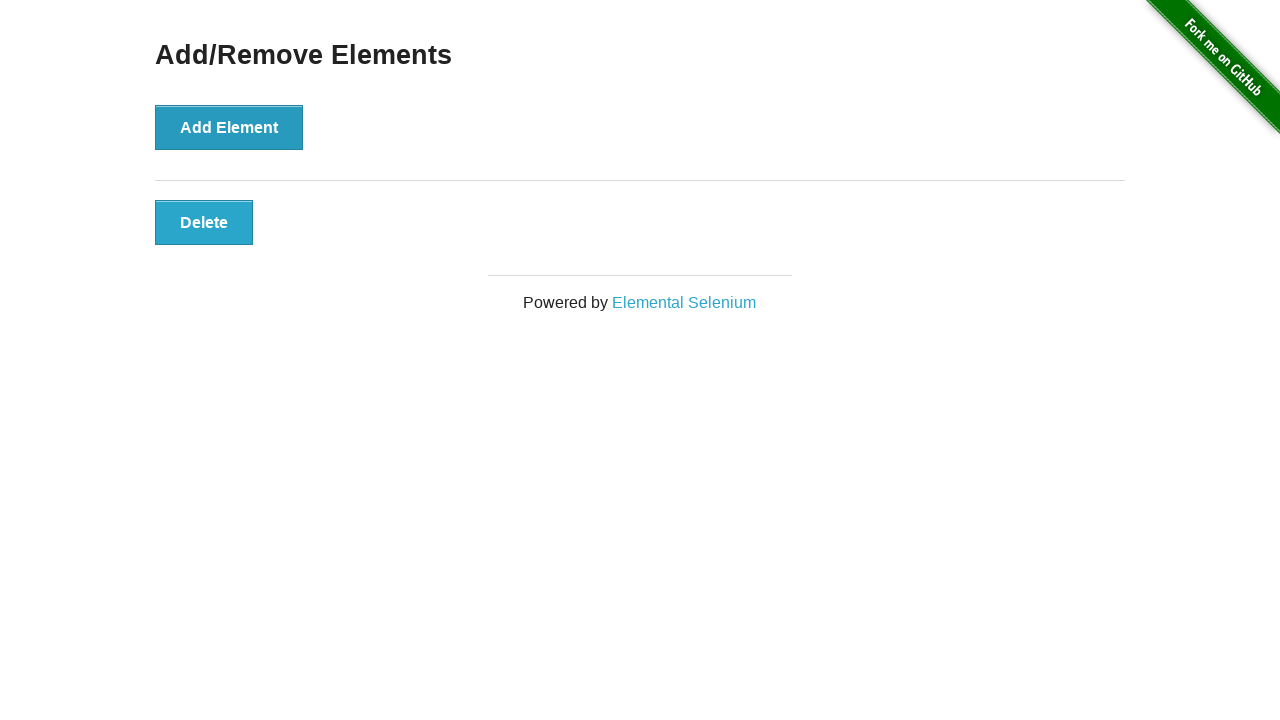

Located Delete button element
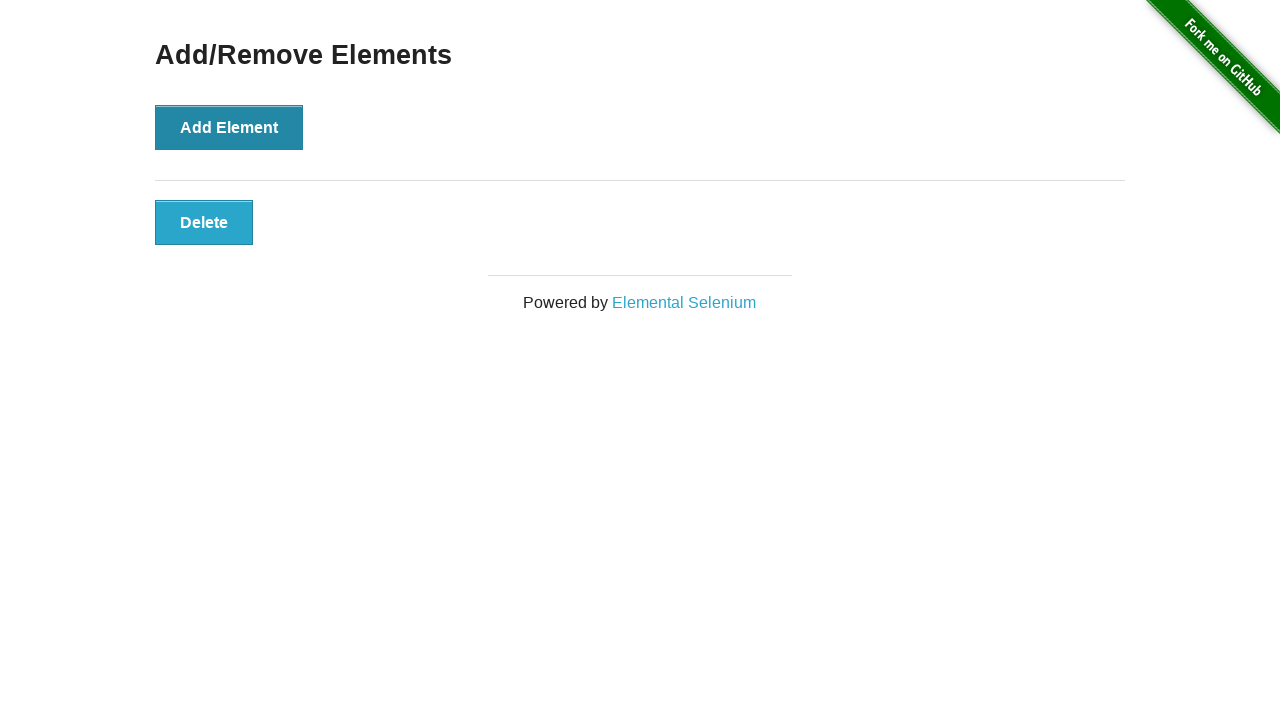

Delete button became visible
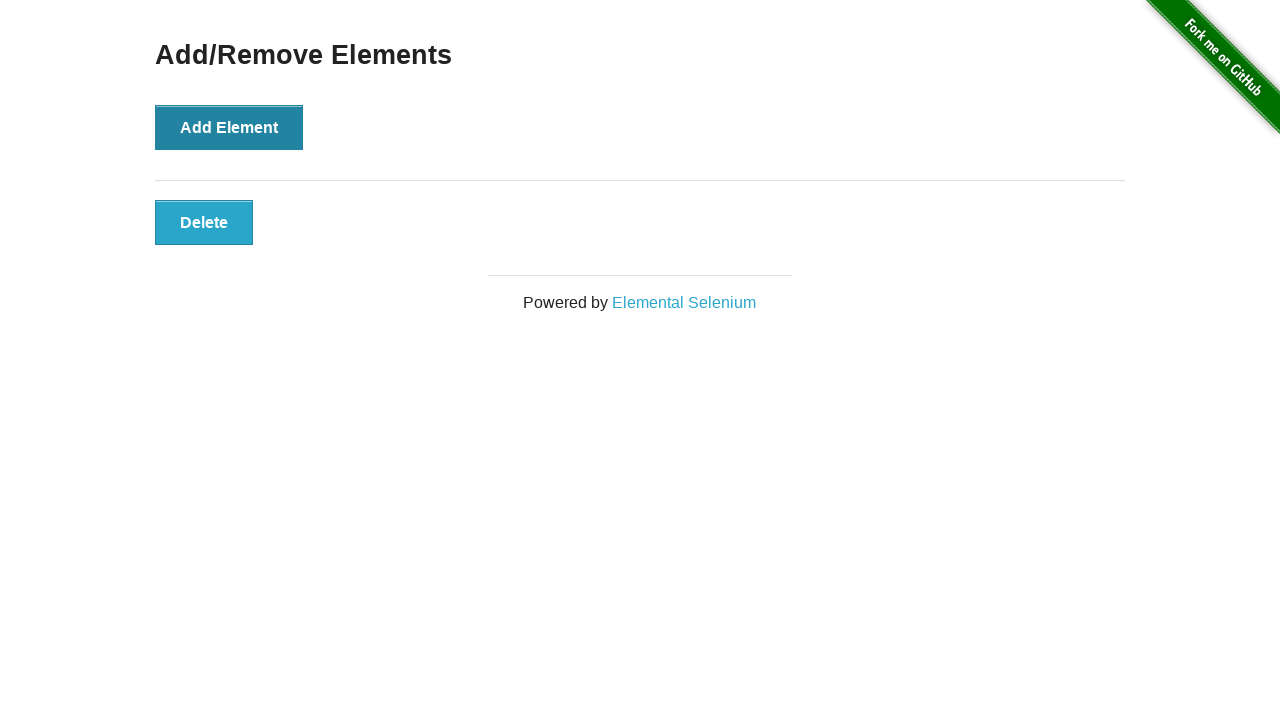

Clicked Delete button at (204, 222) on button.added-manually
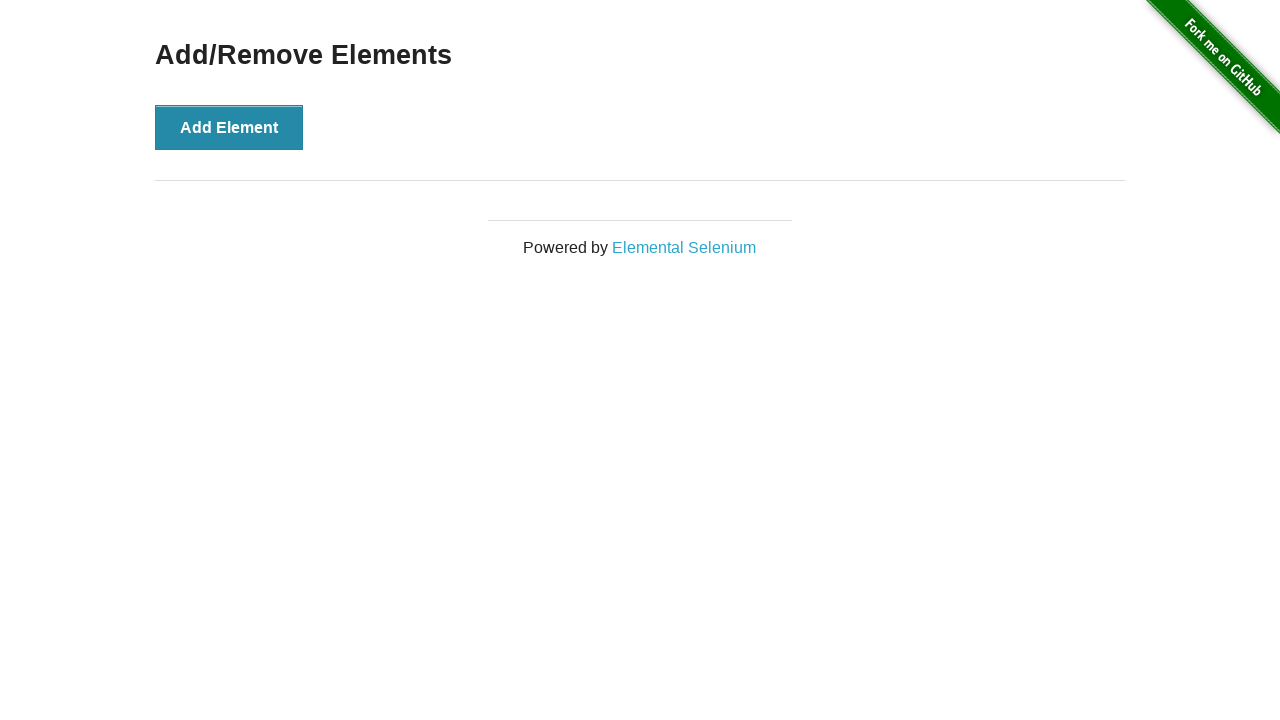

Verified Add/Remove Elements heading is still visible
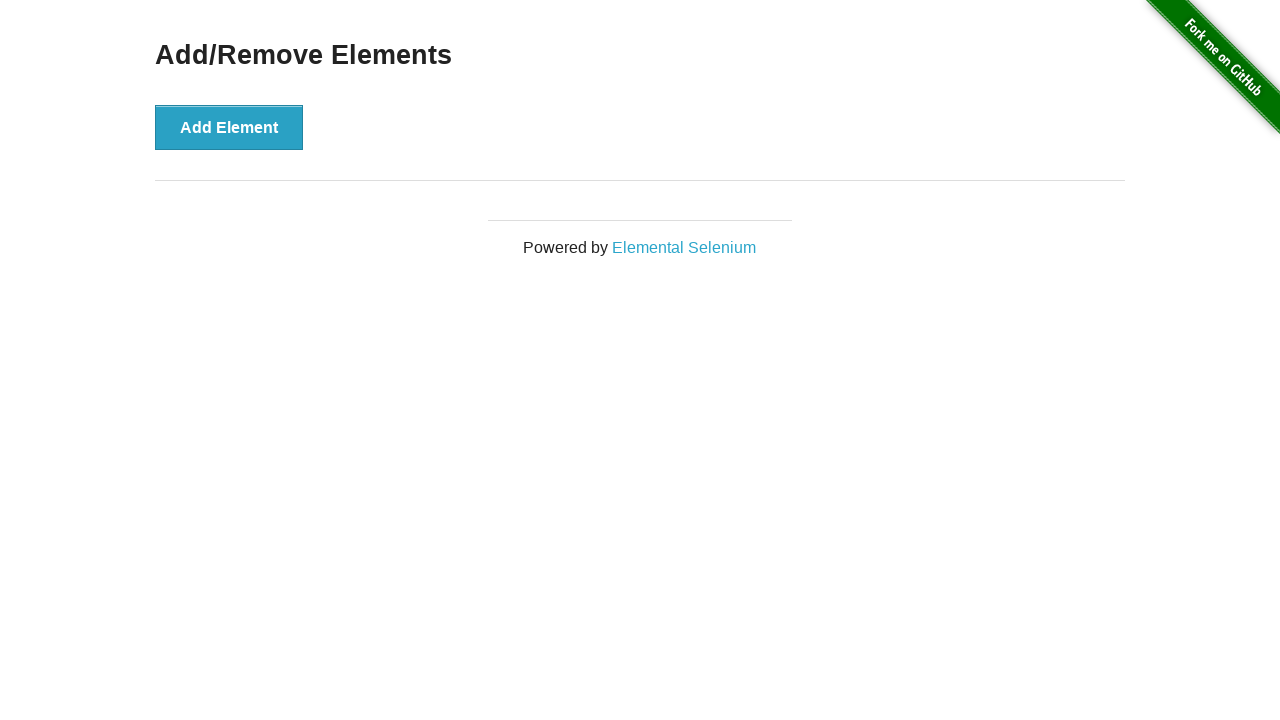

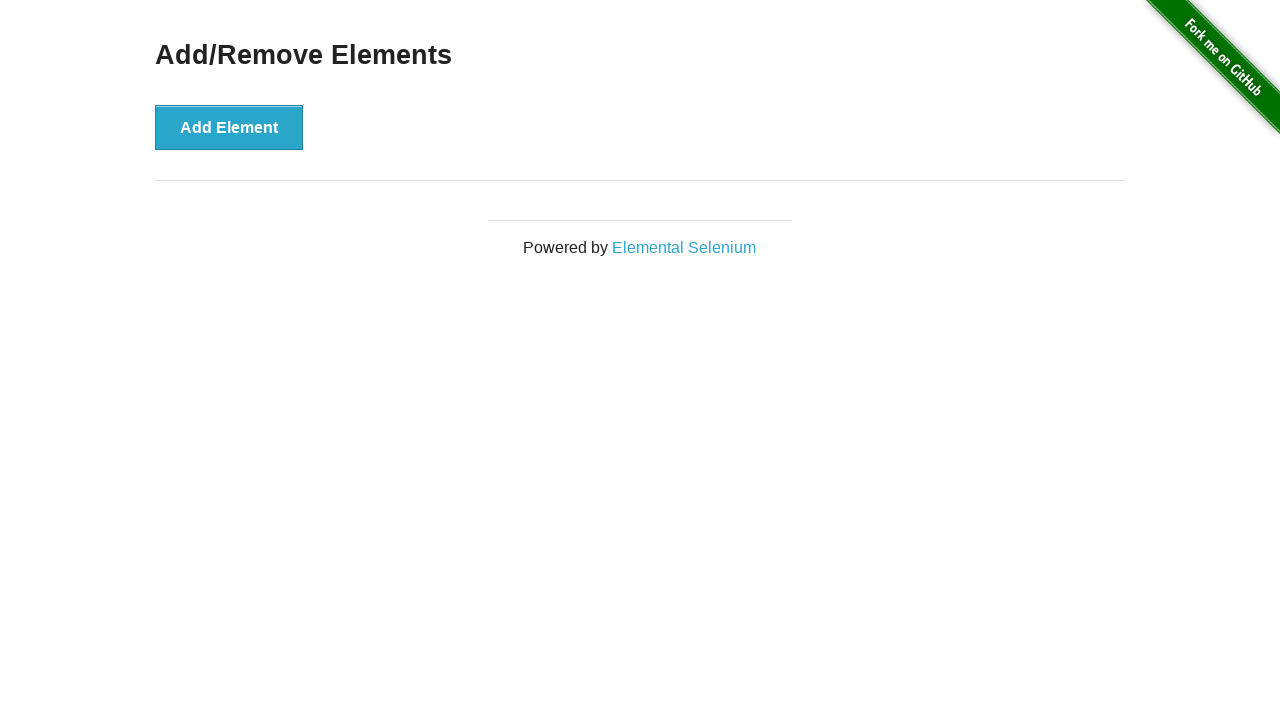